Tests browser tab management by opening a new tab, navigating to a different website (mailinator.com), and then switching back to the original tab.

Starting URL: https://opensource-demo.orangehrmlive.com/

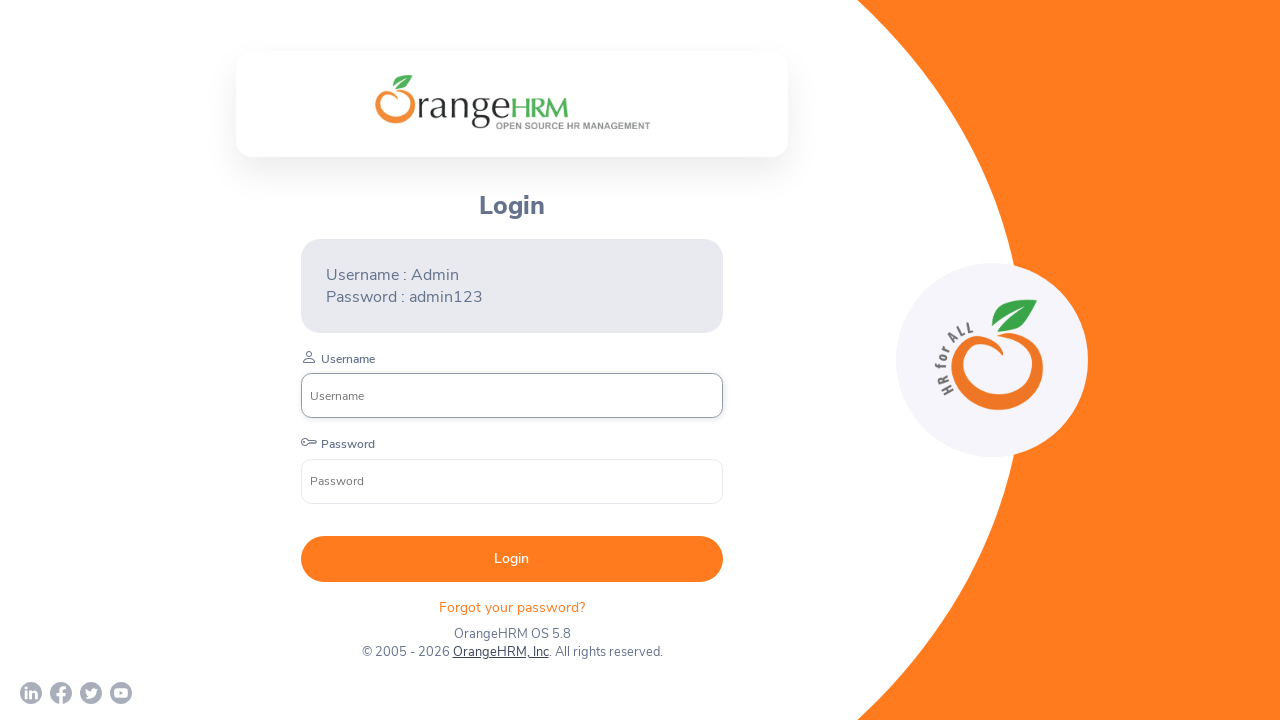

Opened a new browser tab
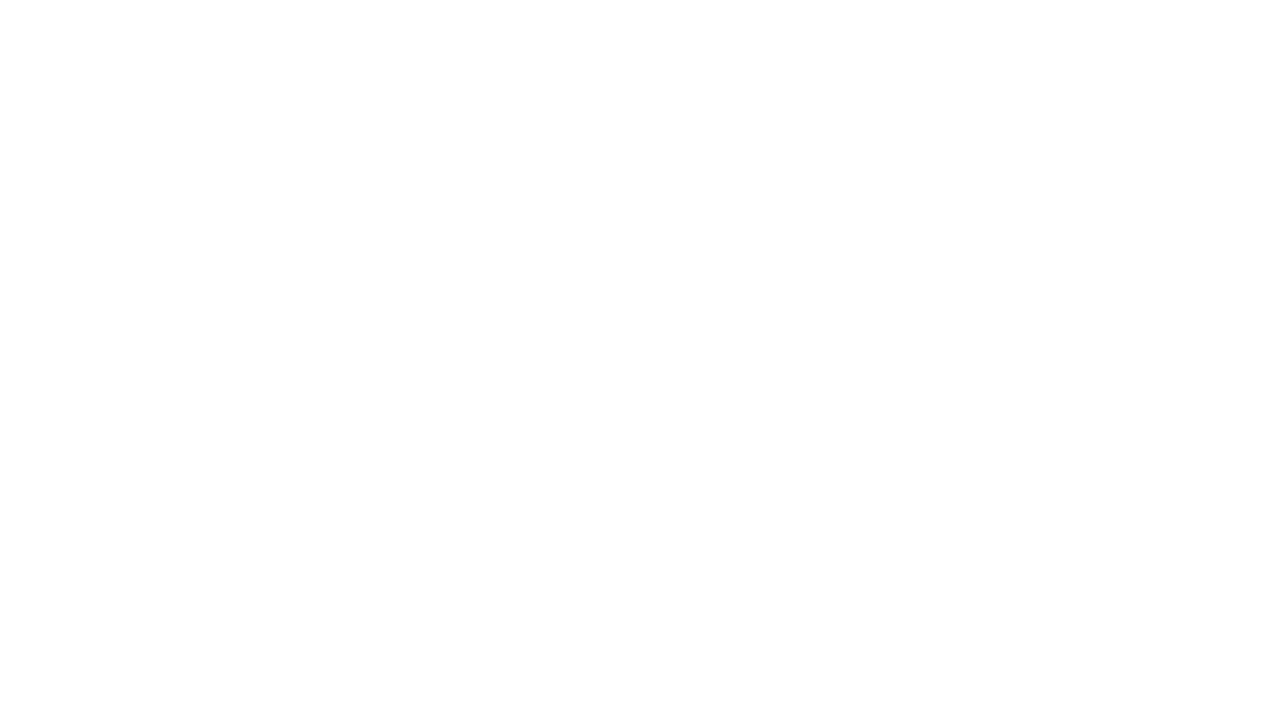

Navigated to mailinator.com in the new tab
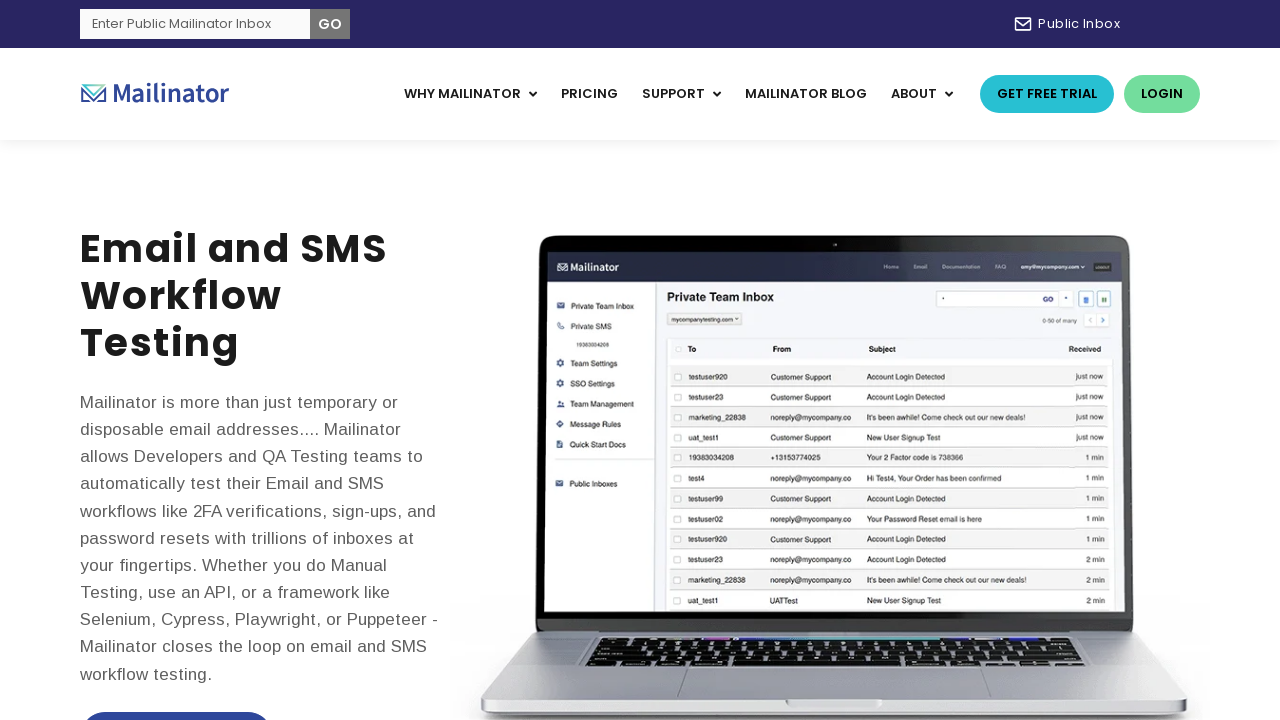

Mailinator.com page loaded (domcontentloaded)
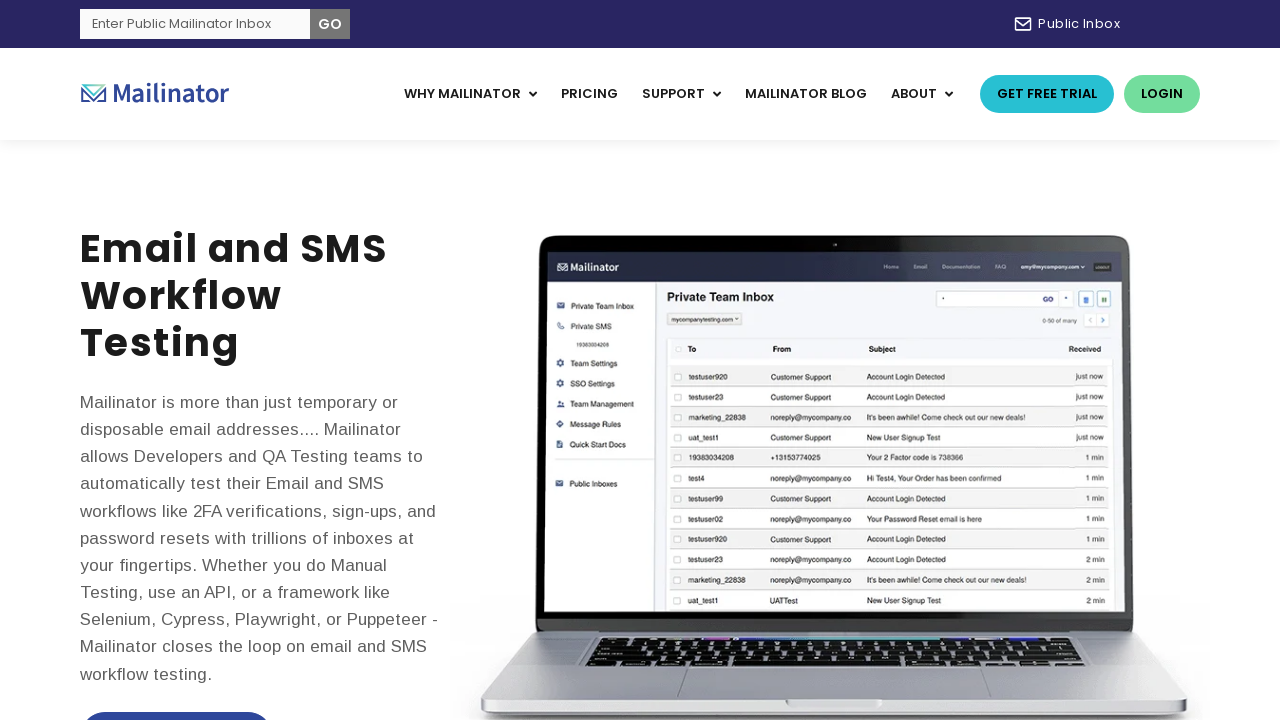

Switched back to the original tab (Orange HRM)
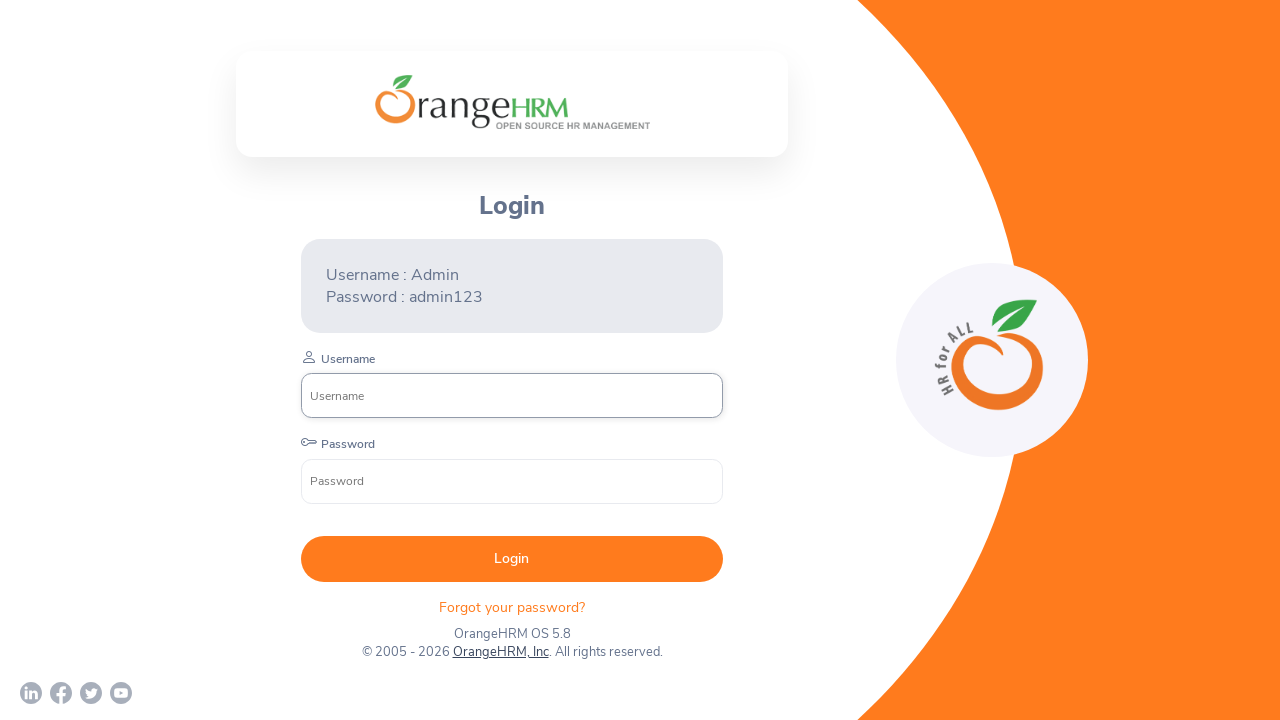

Original Orange HRM page is still loaded and accessible
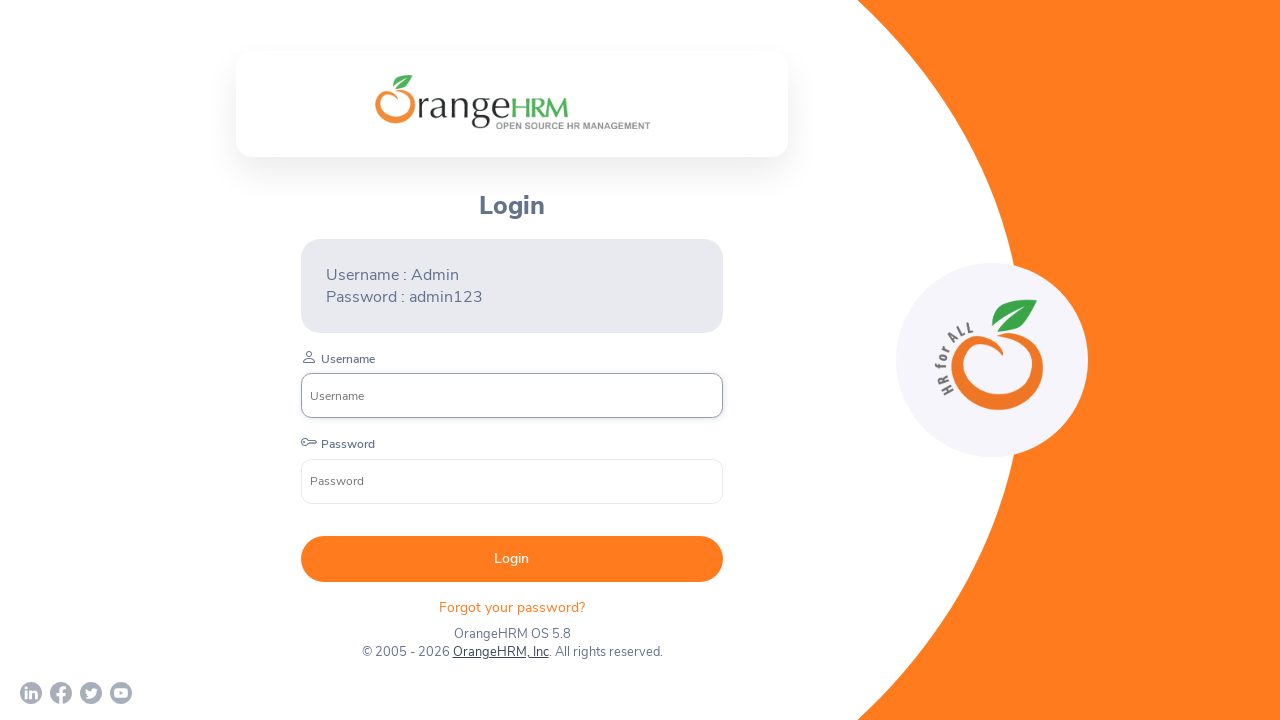

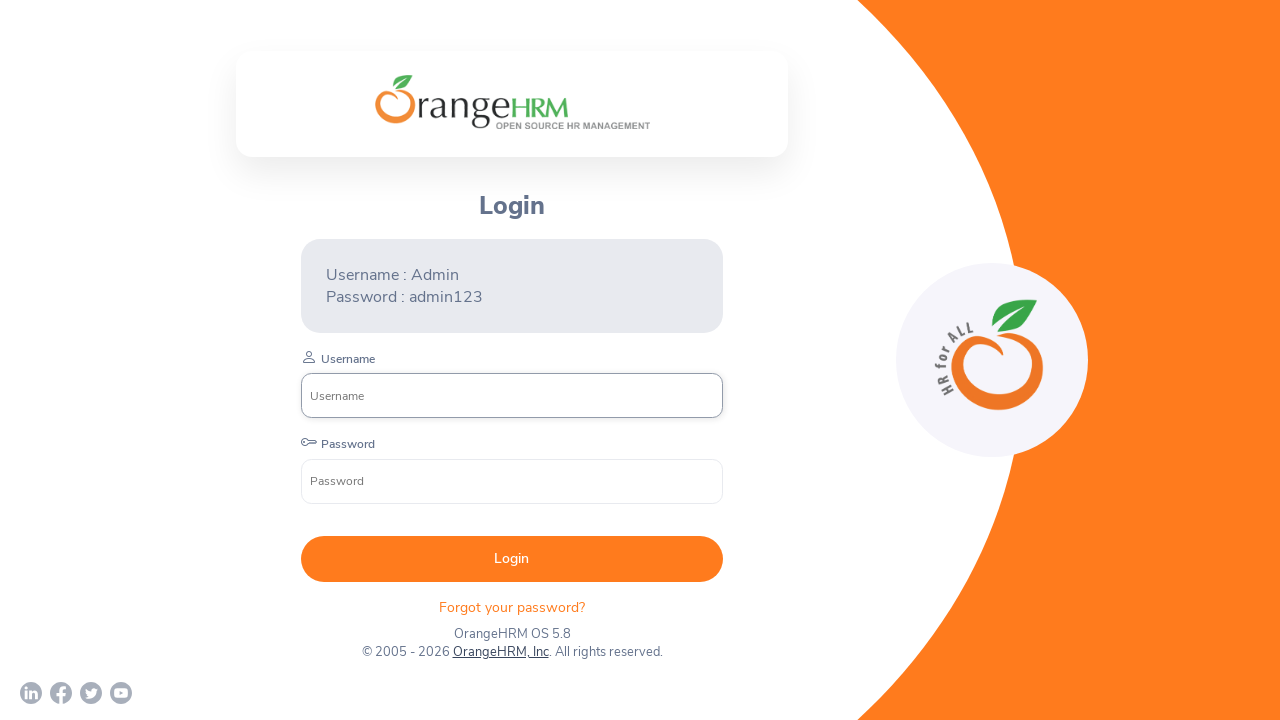